Tests page navigation including forward, back, and refresh operations between two websites

Starting URL: https://www.krisshsaahi.dev

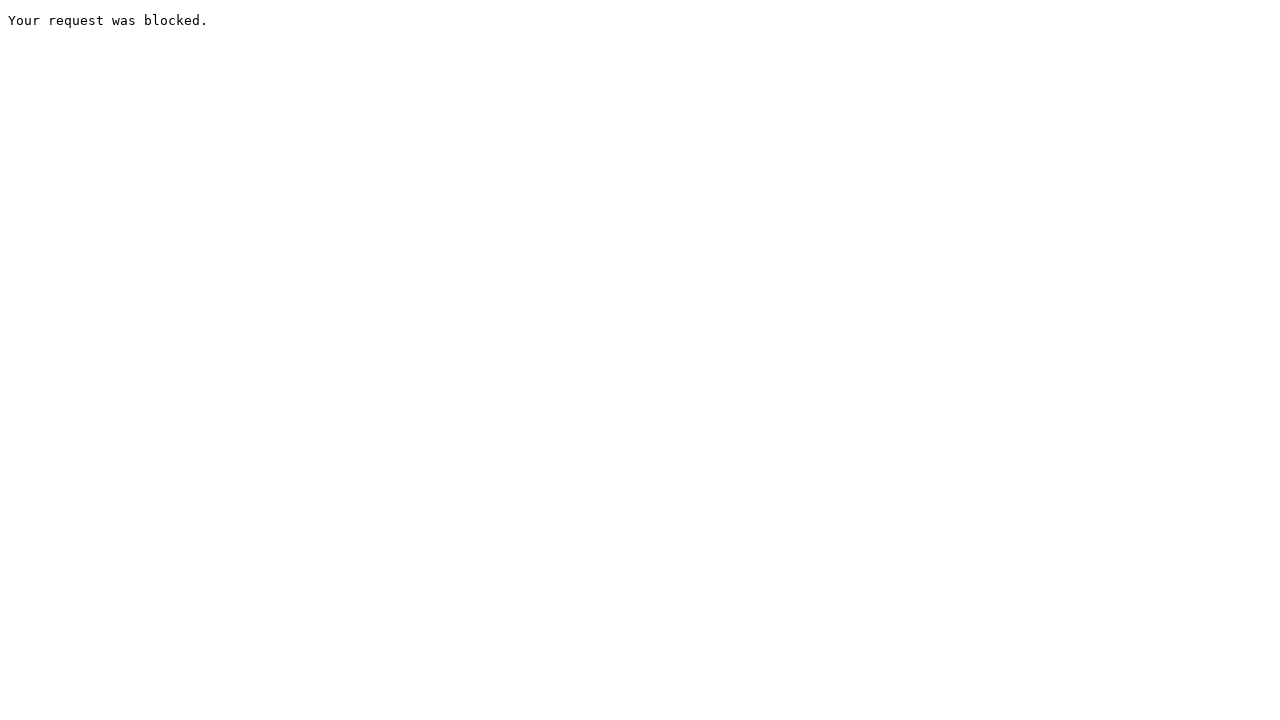

Navigated to SMC booking site at https://smc-booking-pfw.netlify.app/
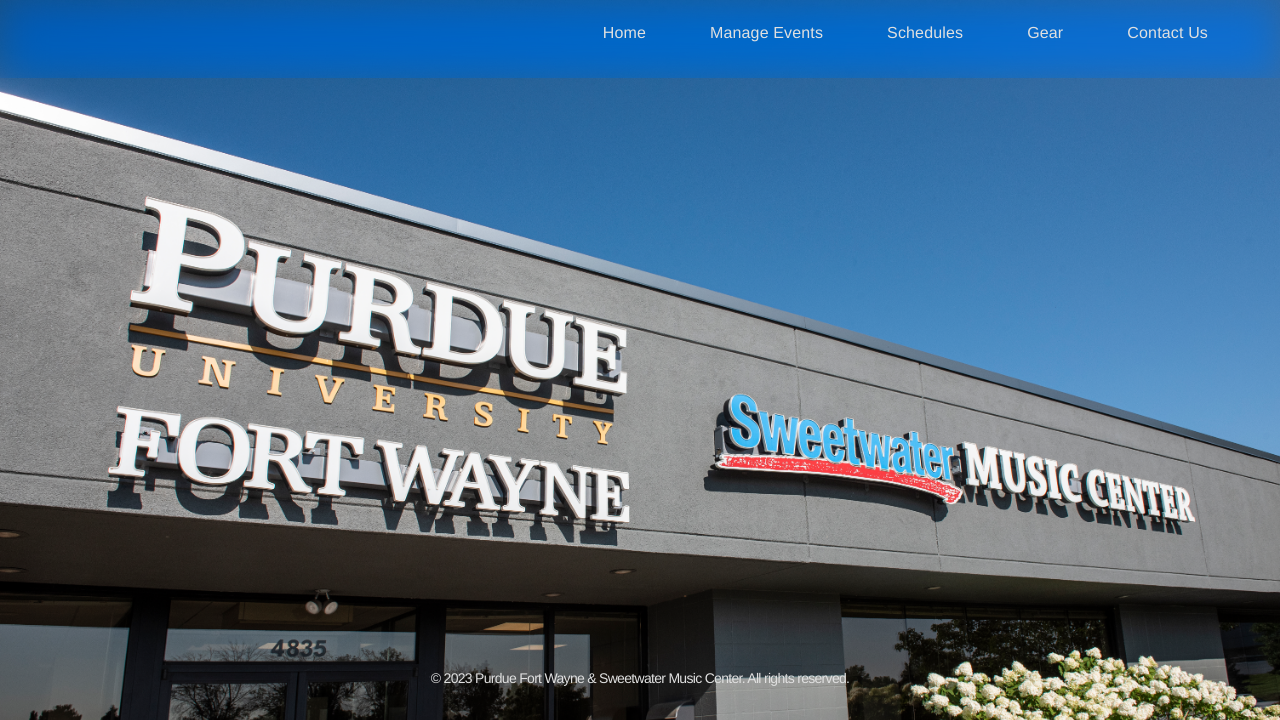

Navigated back in browser history
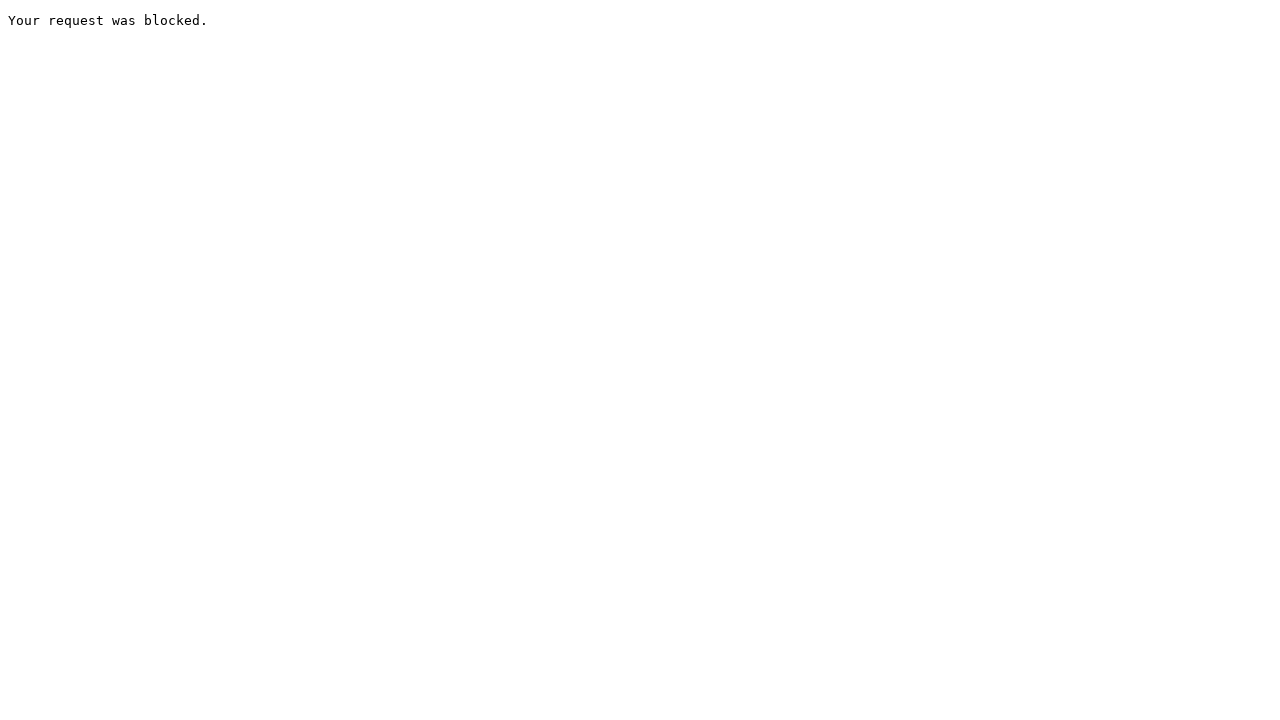

Navigated forward in browser history
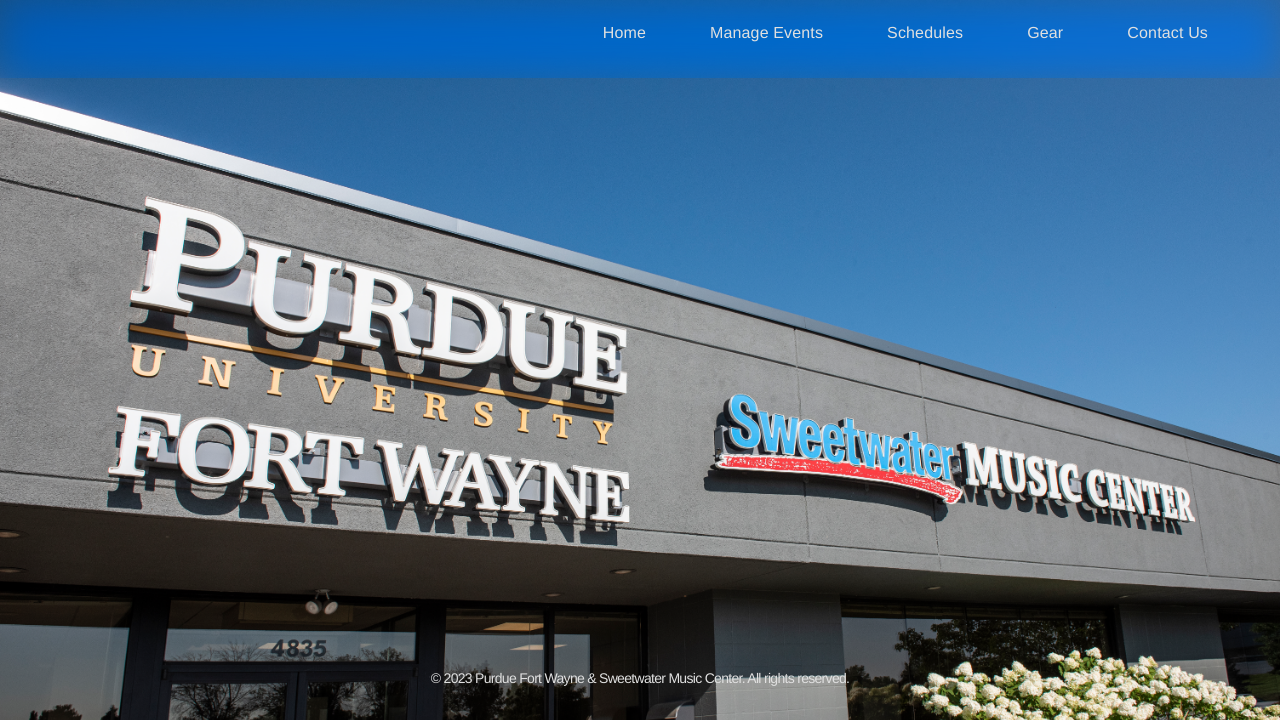

Refreshed the current page
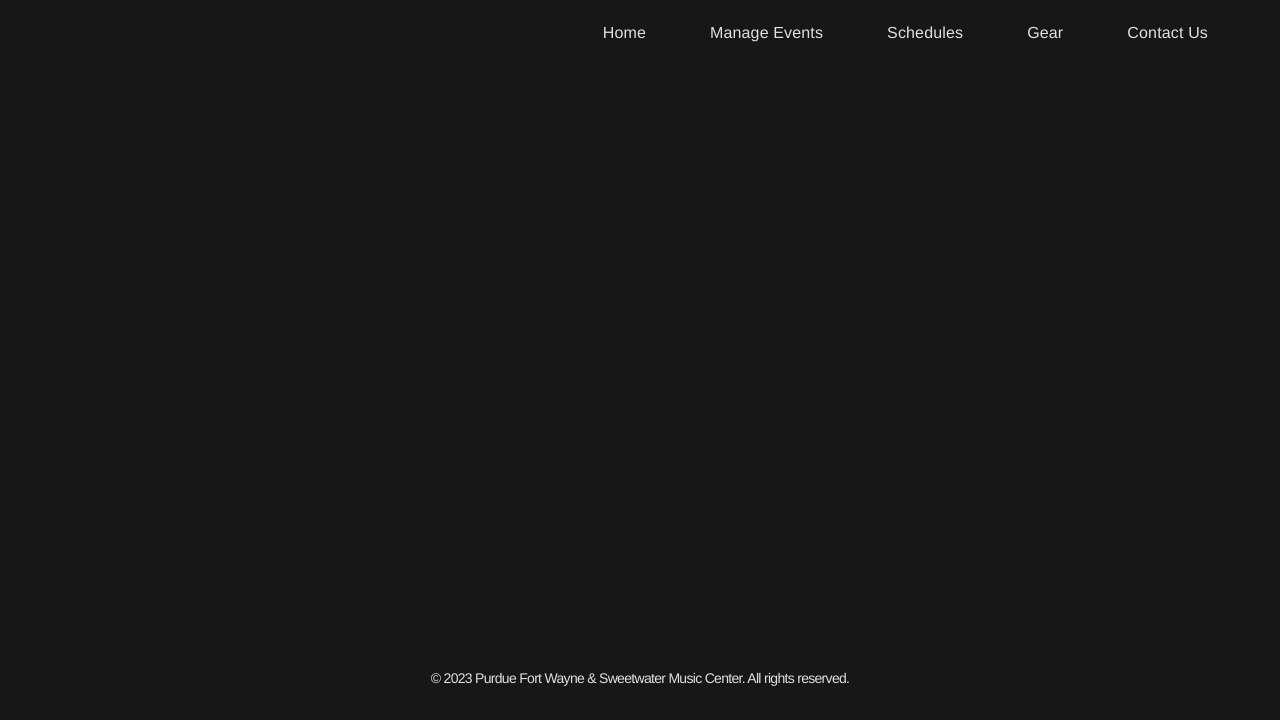

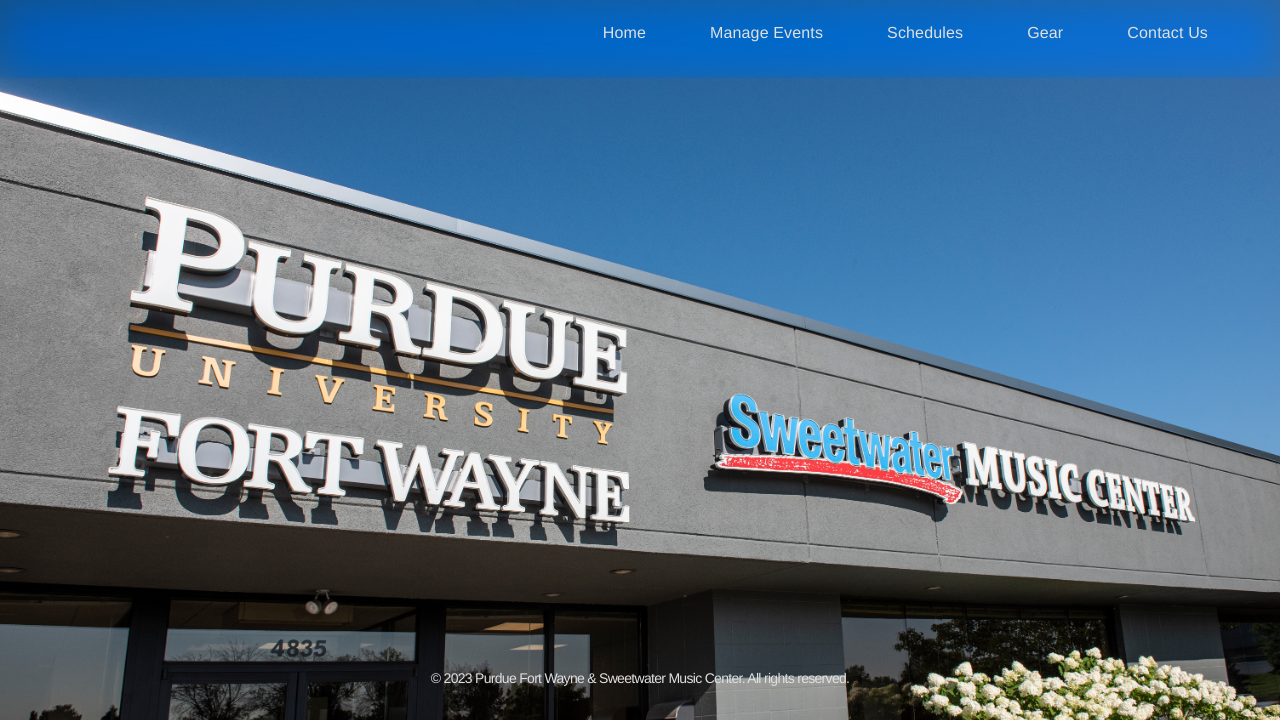